Tests un-marking completed todo items by unchecking their checkboxes

Starting URL: https://demo.playwright.dev/todomvc

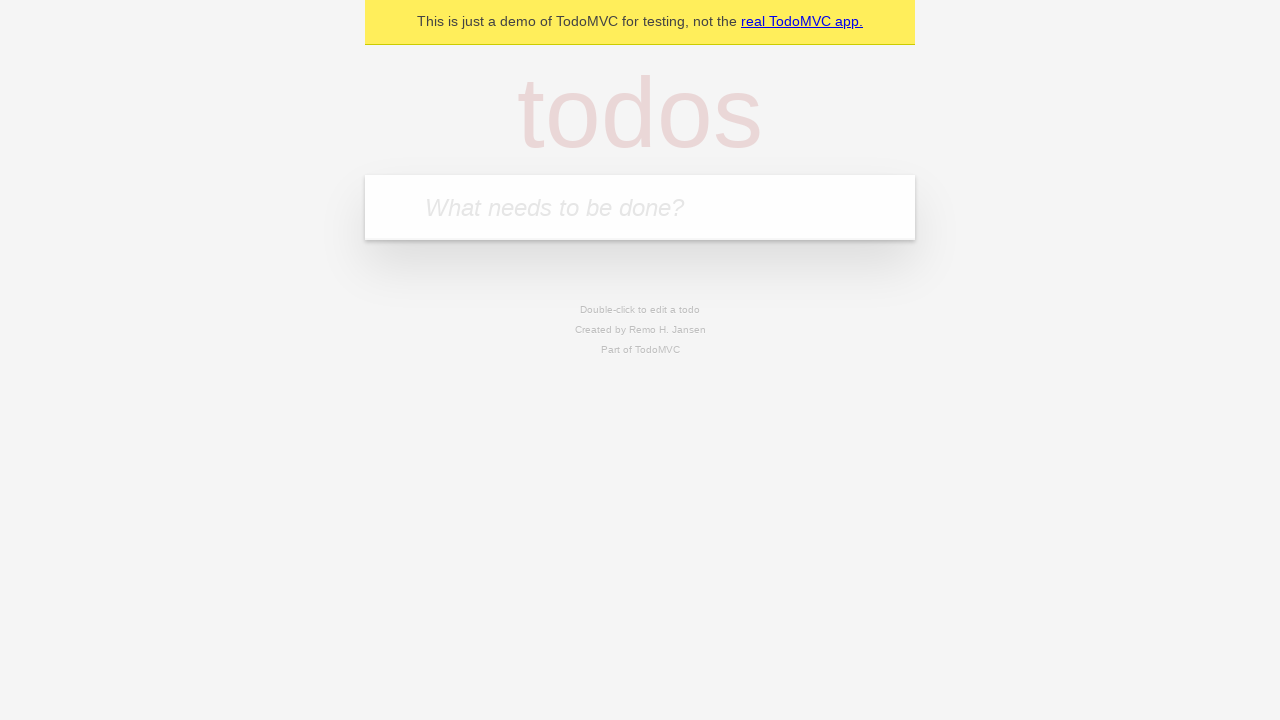

Located the todo input field
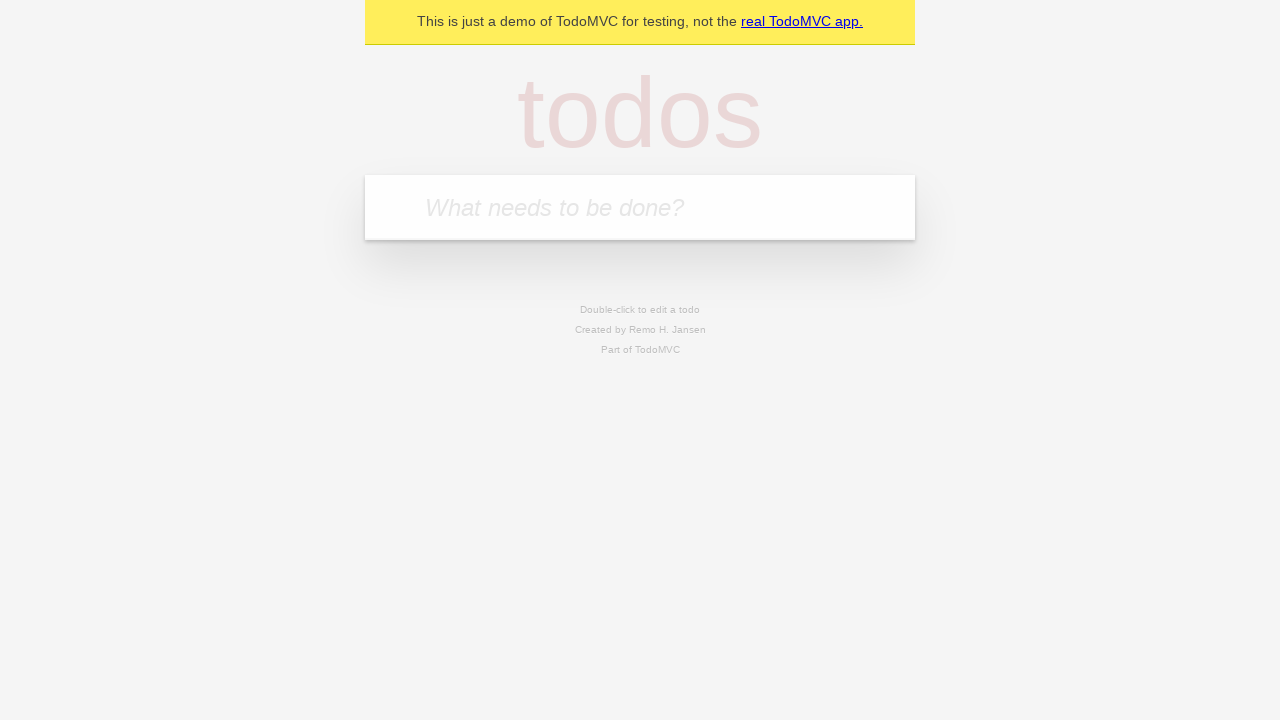

Filled todo input with 'buy some cheese' on internal:attr=[placeholder="What needs to be done?"i]
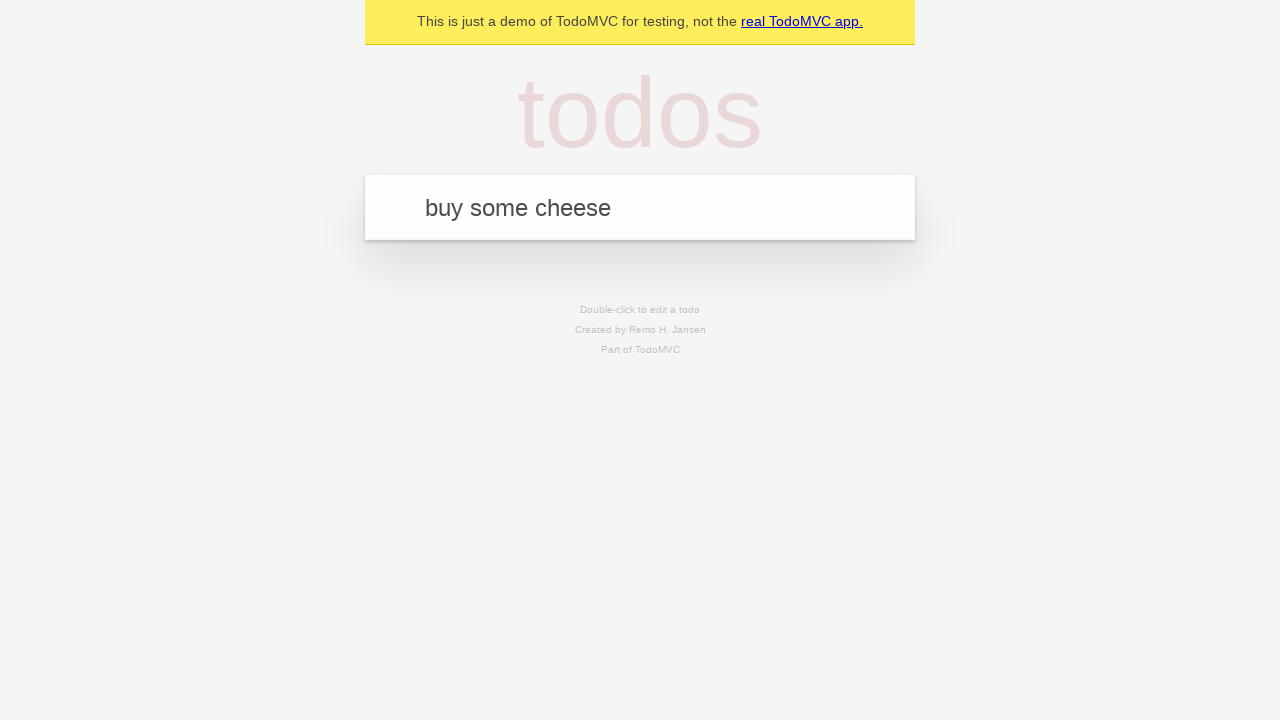

Pressed Enter to create todo item 'buy some cheese' on internal:attr=[placeholder="What needs to be done?"i]
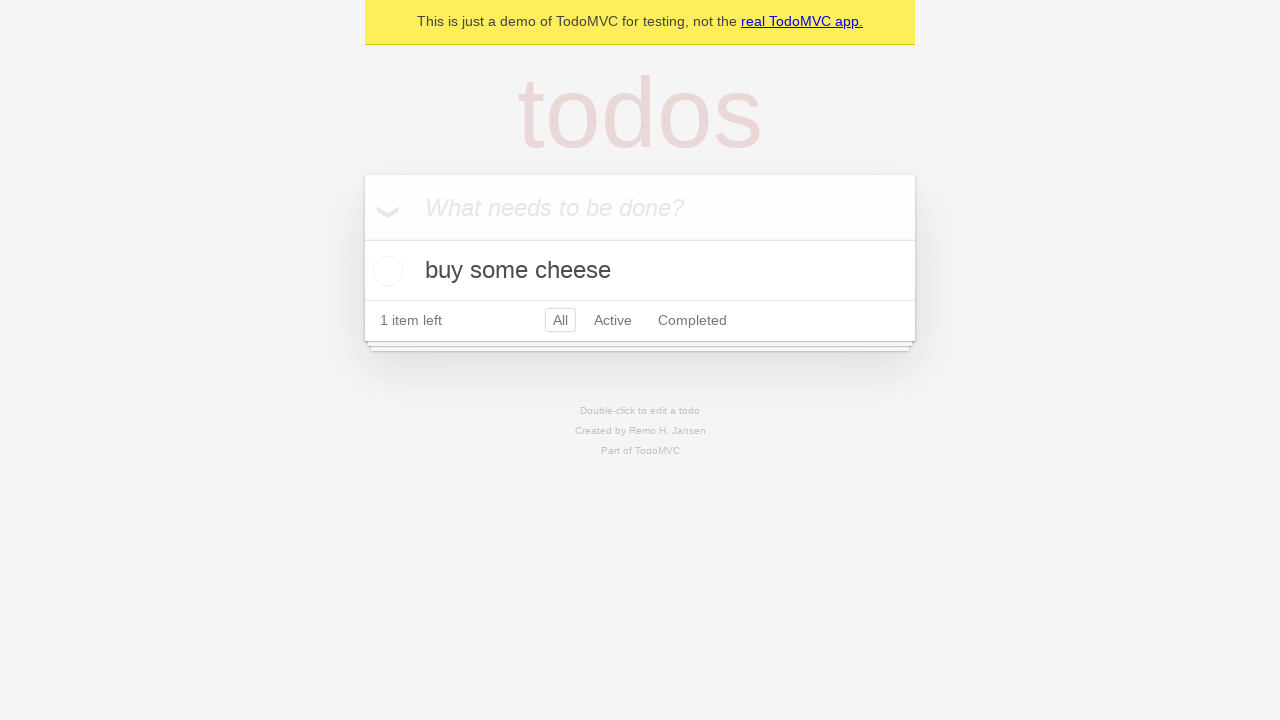

Filled todo input with 'feed the cat' on internal:attr=[placeholder="What needs to be done?"i]
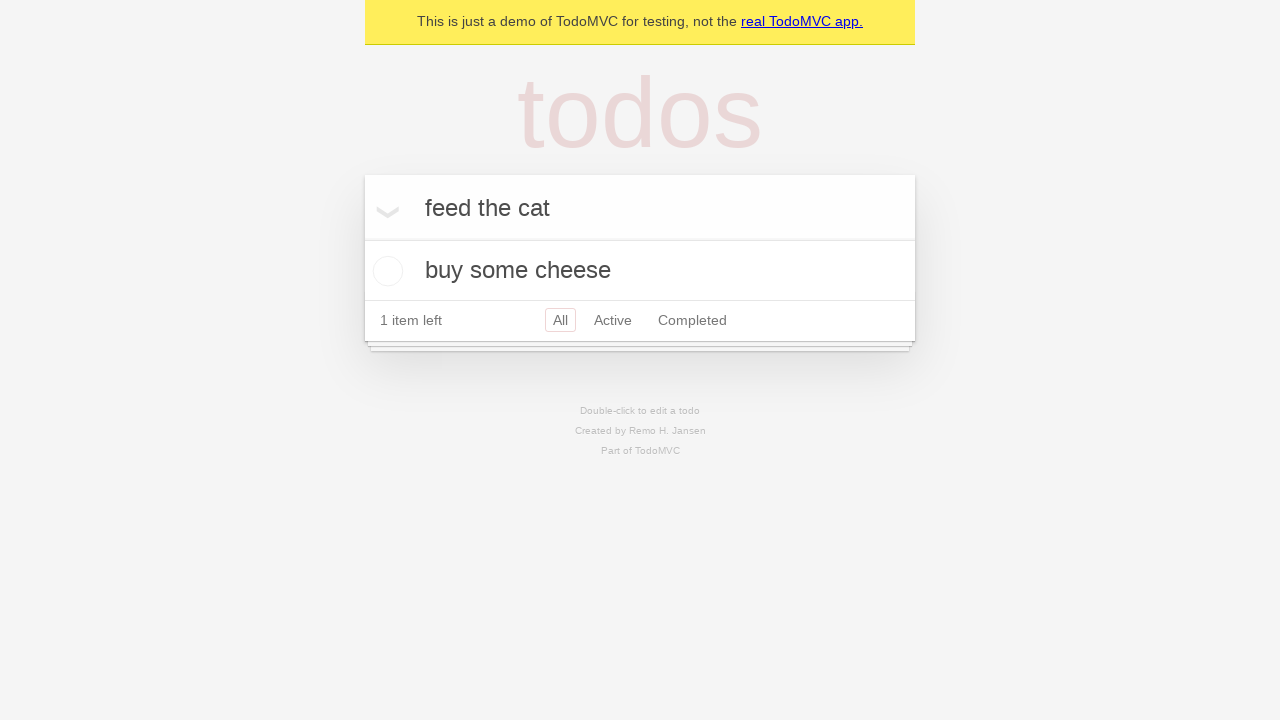

Pressed Enter to create todo item 'feed the cat' on internal:attr=[placeholder="What needs to be done?"i]
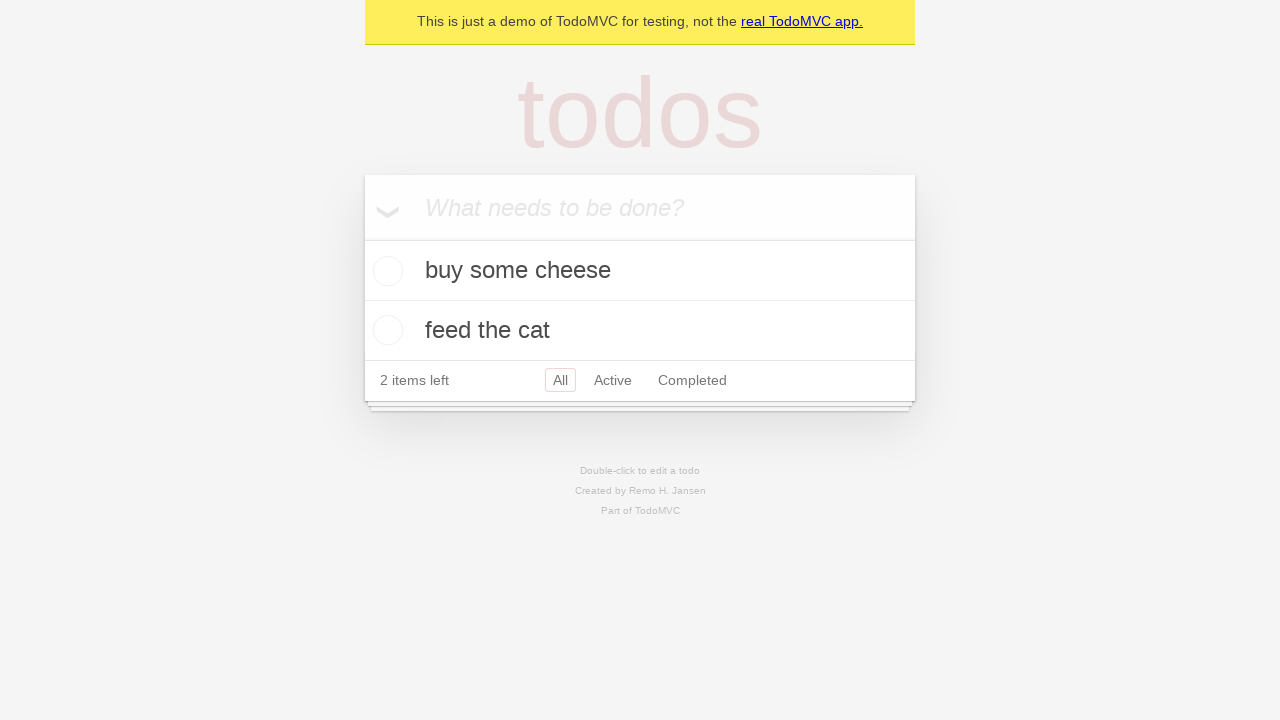

Located the first todo item
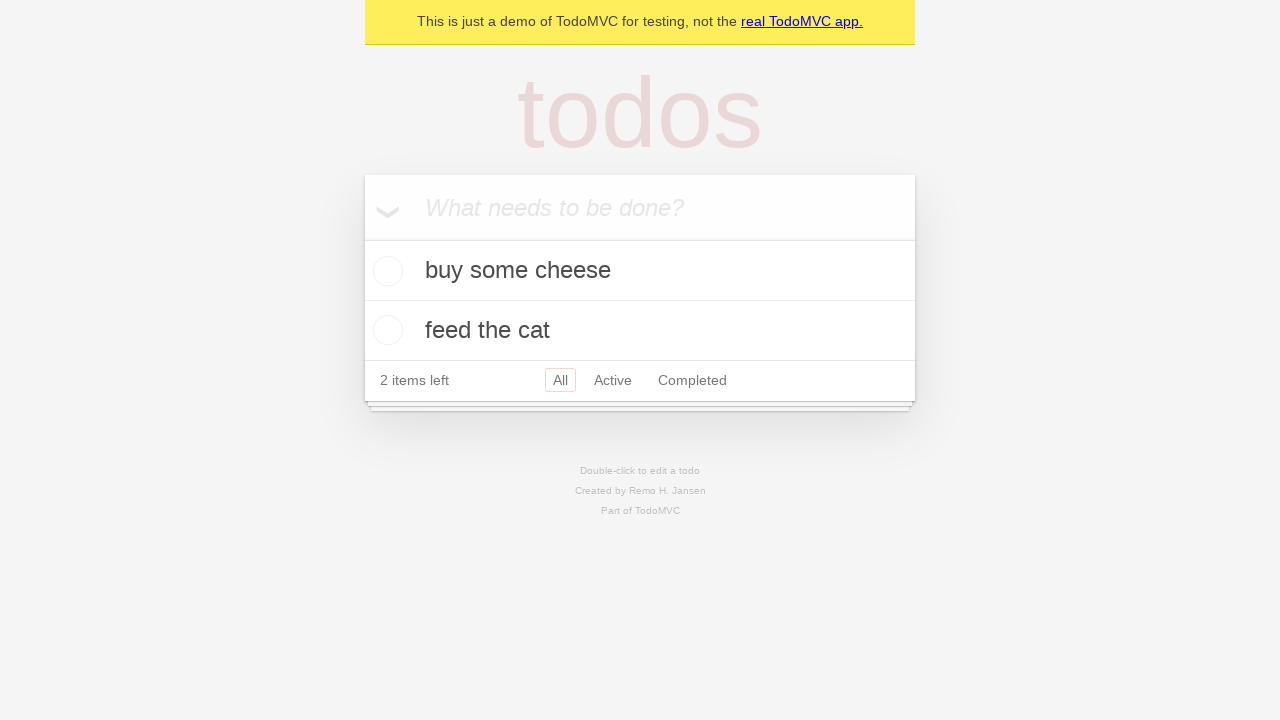

Located the checkbox for the first todo item
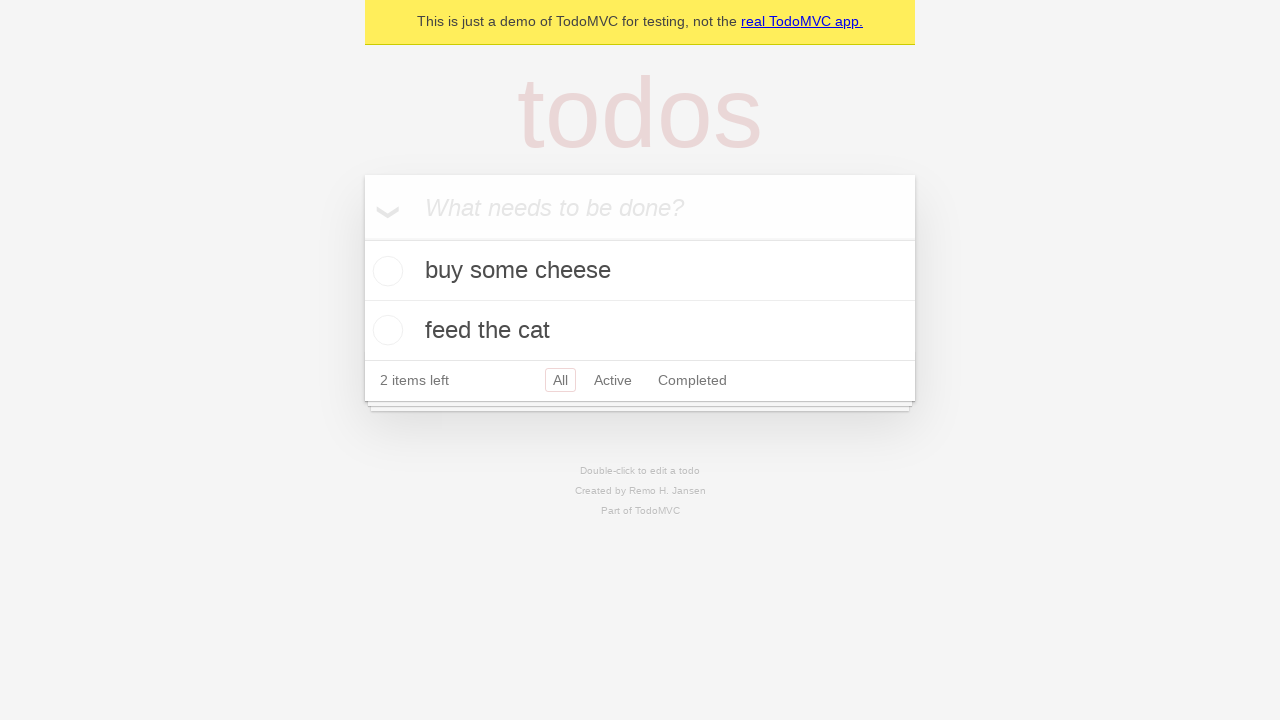

Checked the first todo item's checkbox to mark it complete at (385, 271) on internal:testid=[data-testid="todo-item"s] >> nth=0 >> internal:role=checkbox
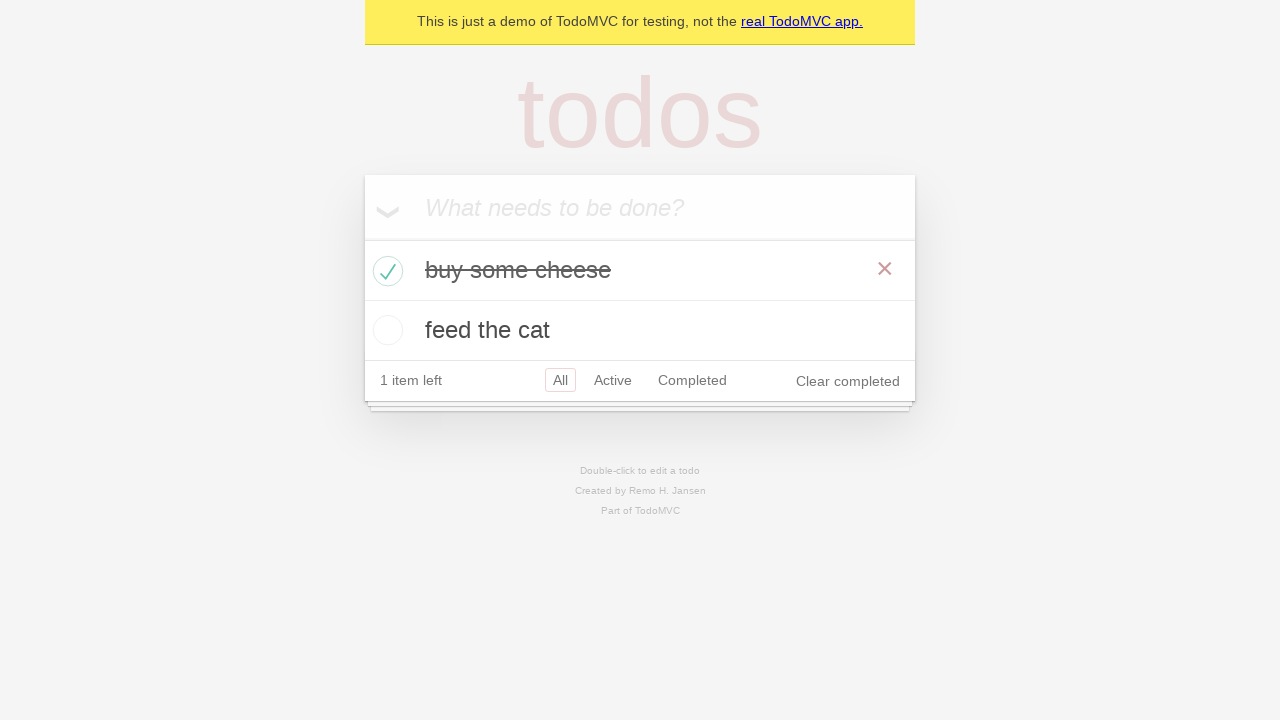

Unchecked the first todo item's checkbox to mark it incomplete at (385, 271) on internal:testid=[data-testid="todo-item"s] >> nth=0 >> internal:role=checkbox
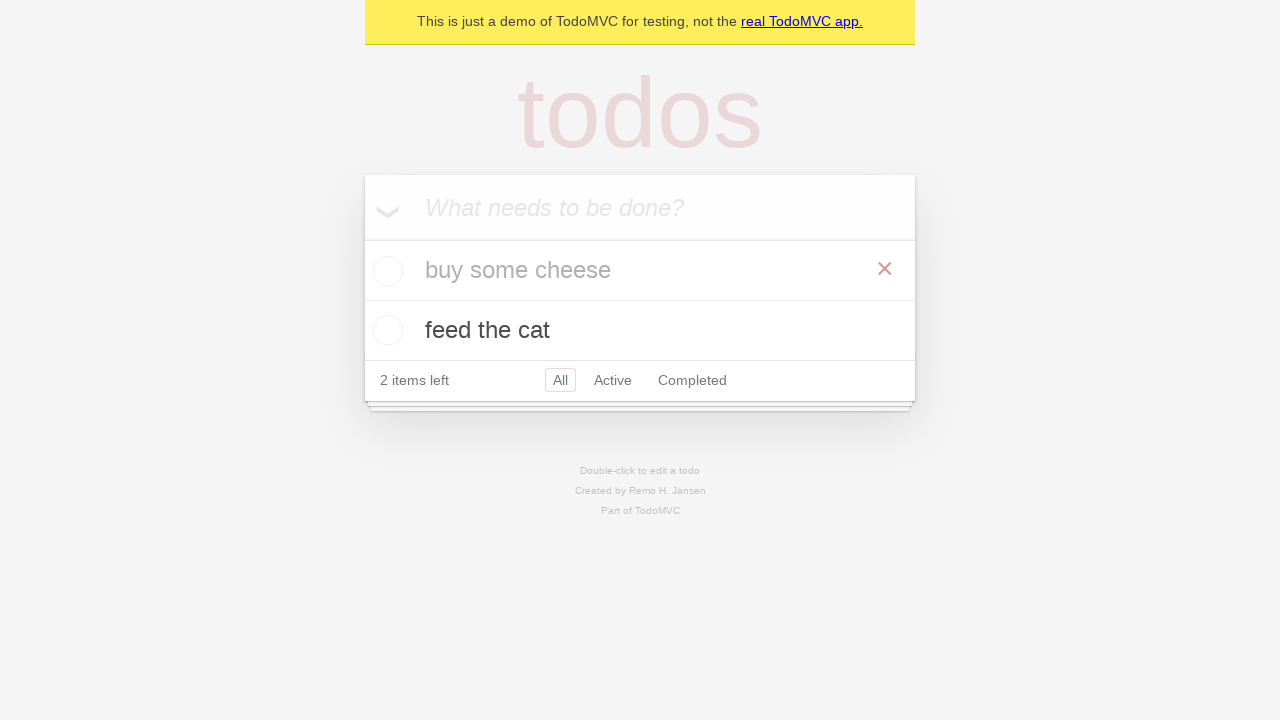

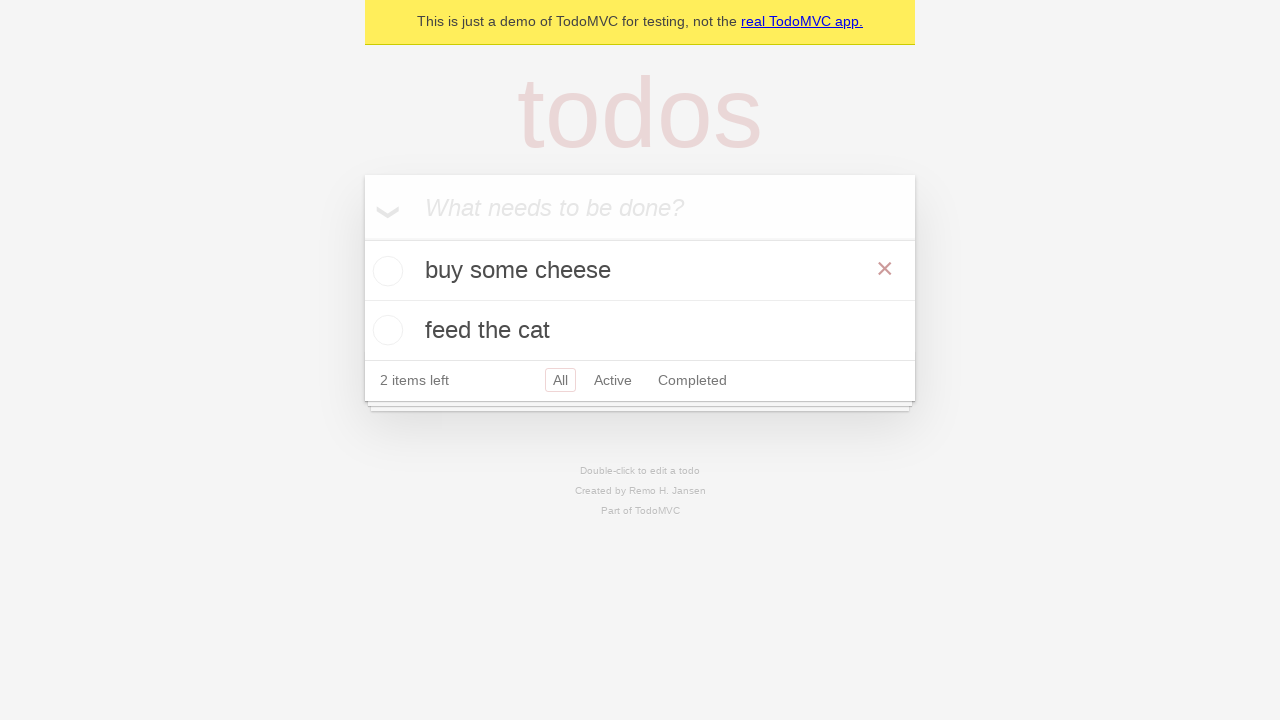